Tests explicit wait functionality by scrolling down the page, waiting for an element to become invisible, then clicking an alert button

Starting URL: https://omayo.blogspot.com/

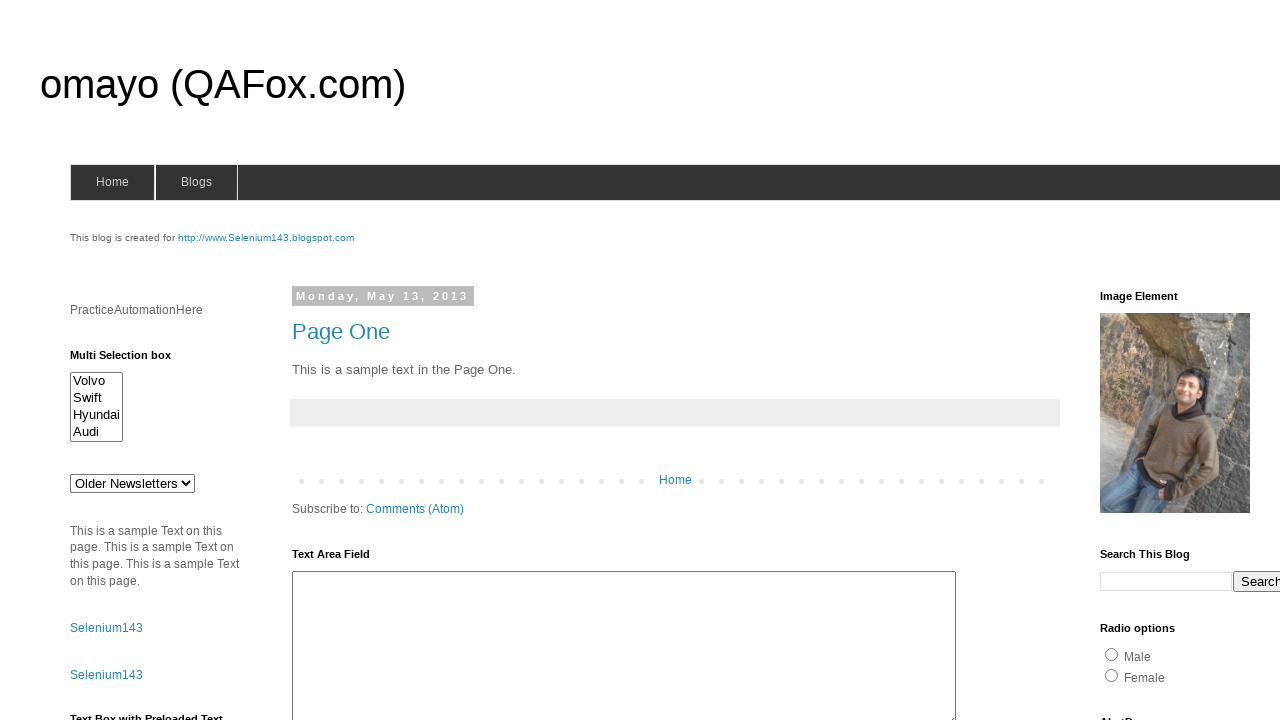

Scrolled down the page by 1300 pixels
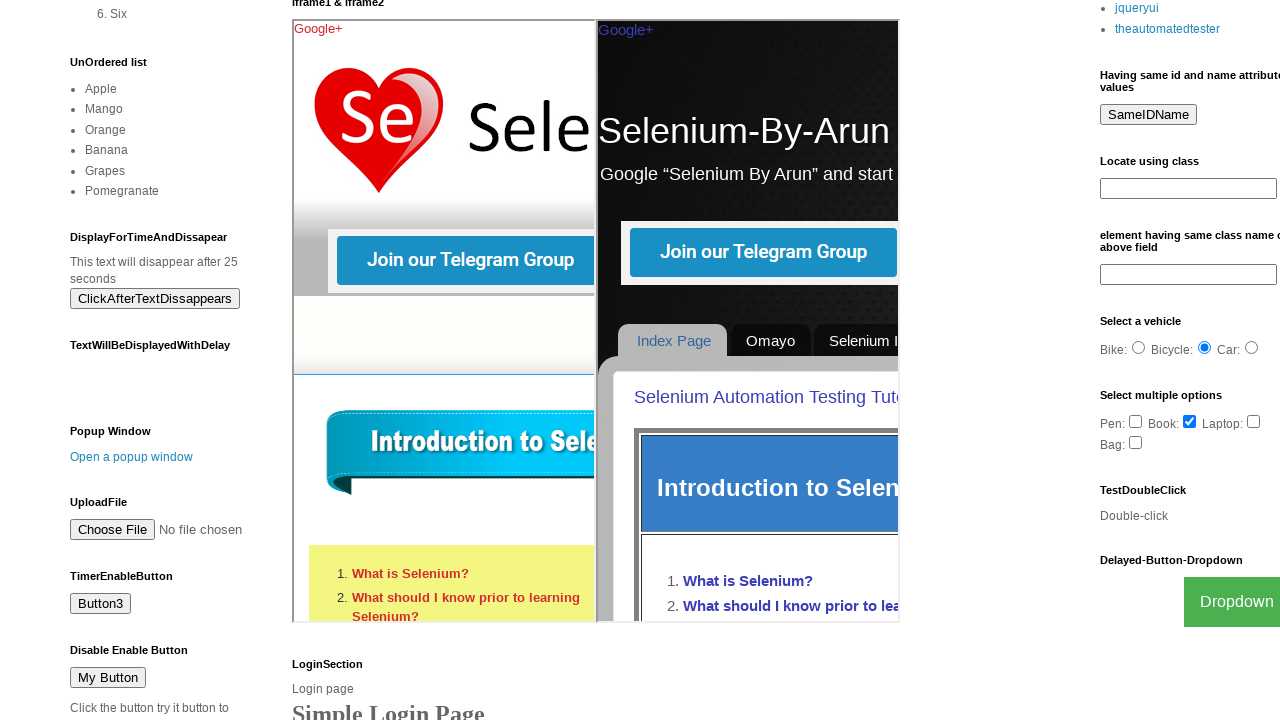

Waited for deletesuccess element to become invisible
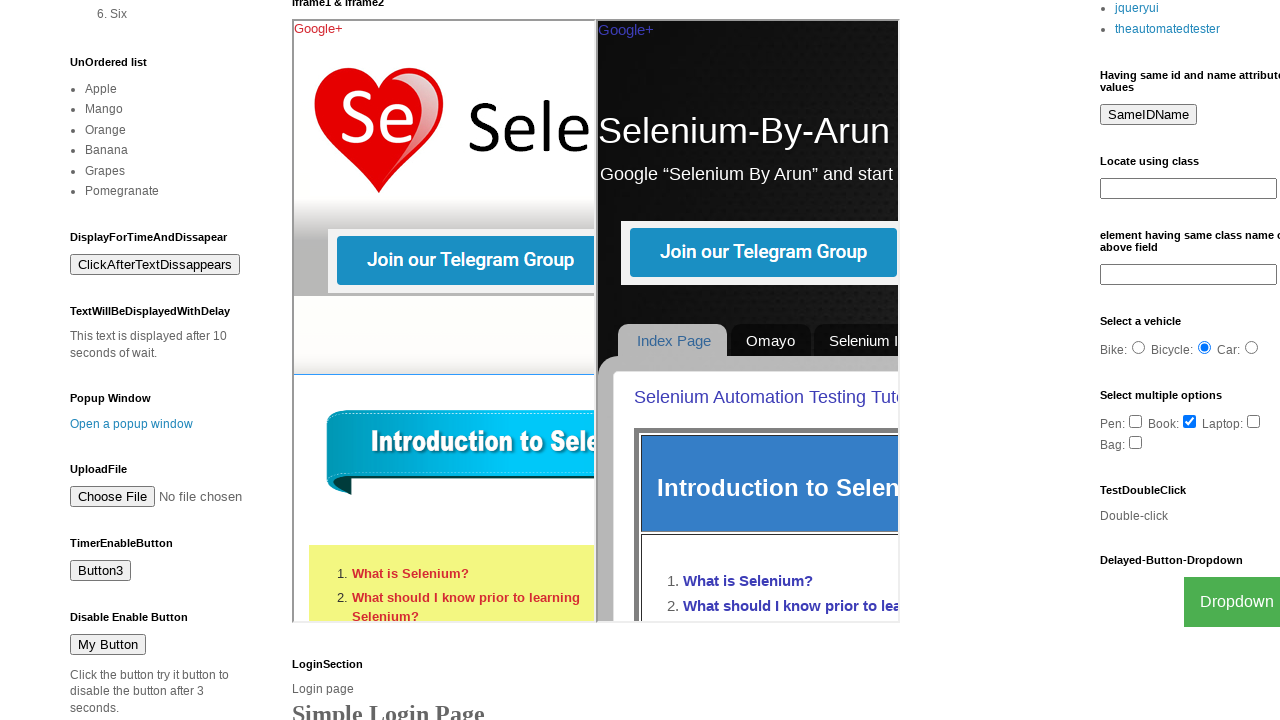

Clicked the alert2 button at (155, 265) on #alert2
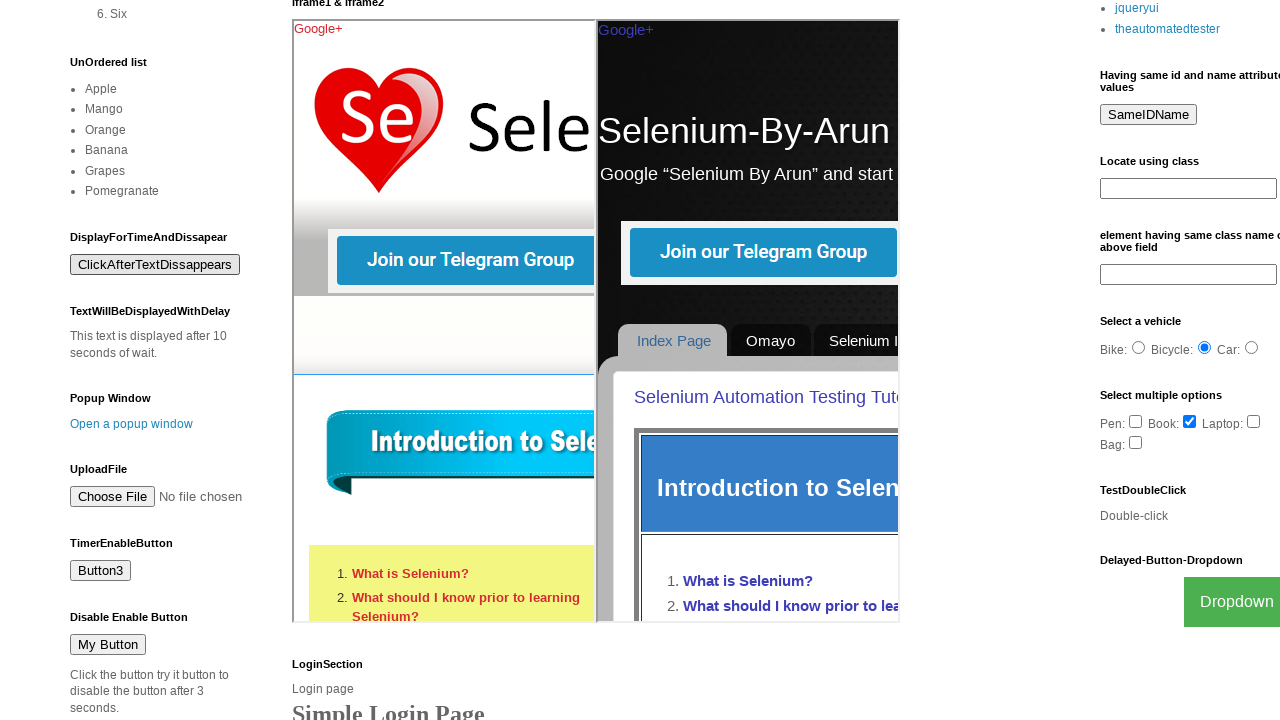

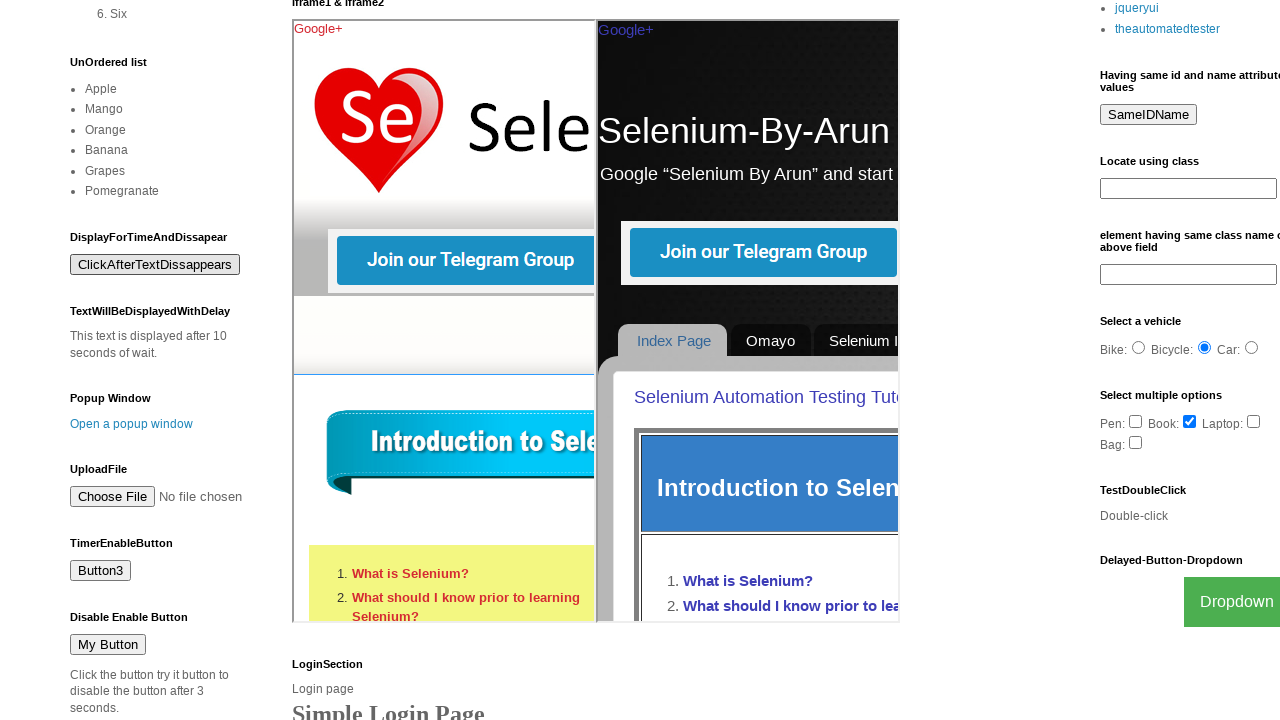